Tests basic browser navigation by visiting Tesla.com and then navigating back to the previous page

Starting URL: https://www.tesla.com

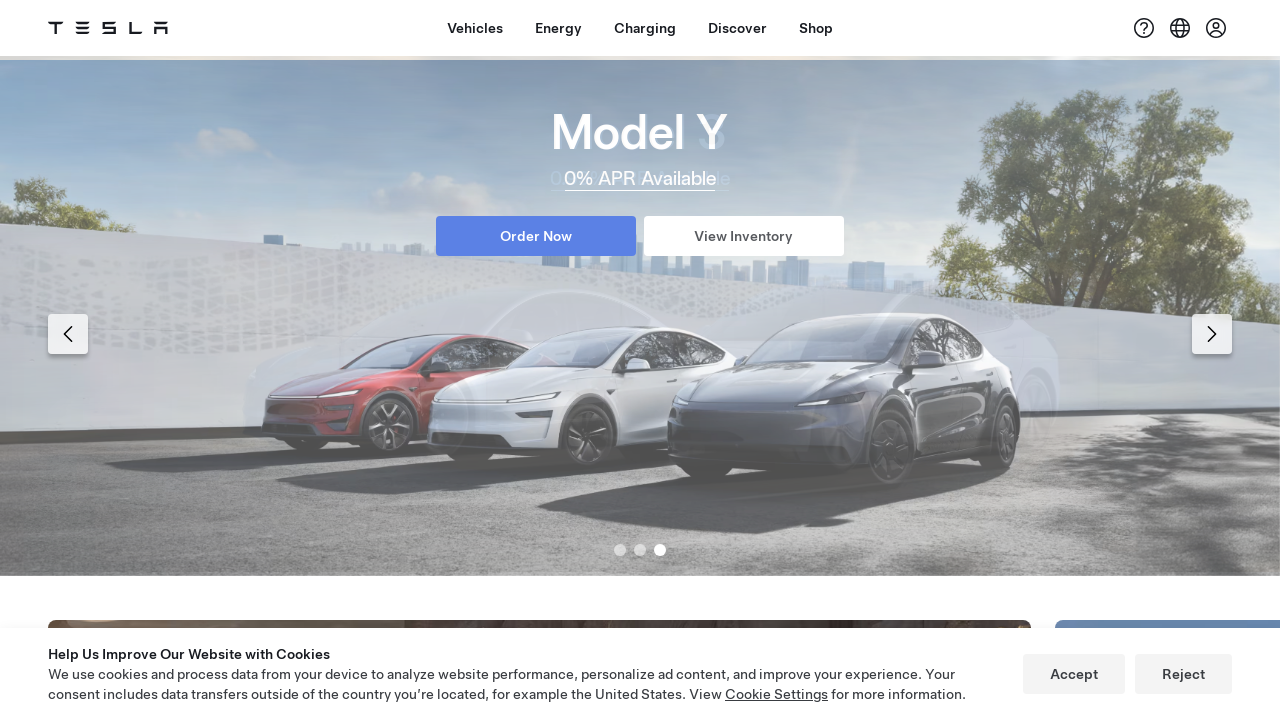

Navigated back to the previous page
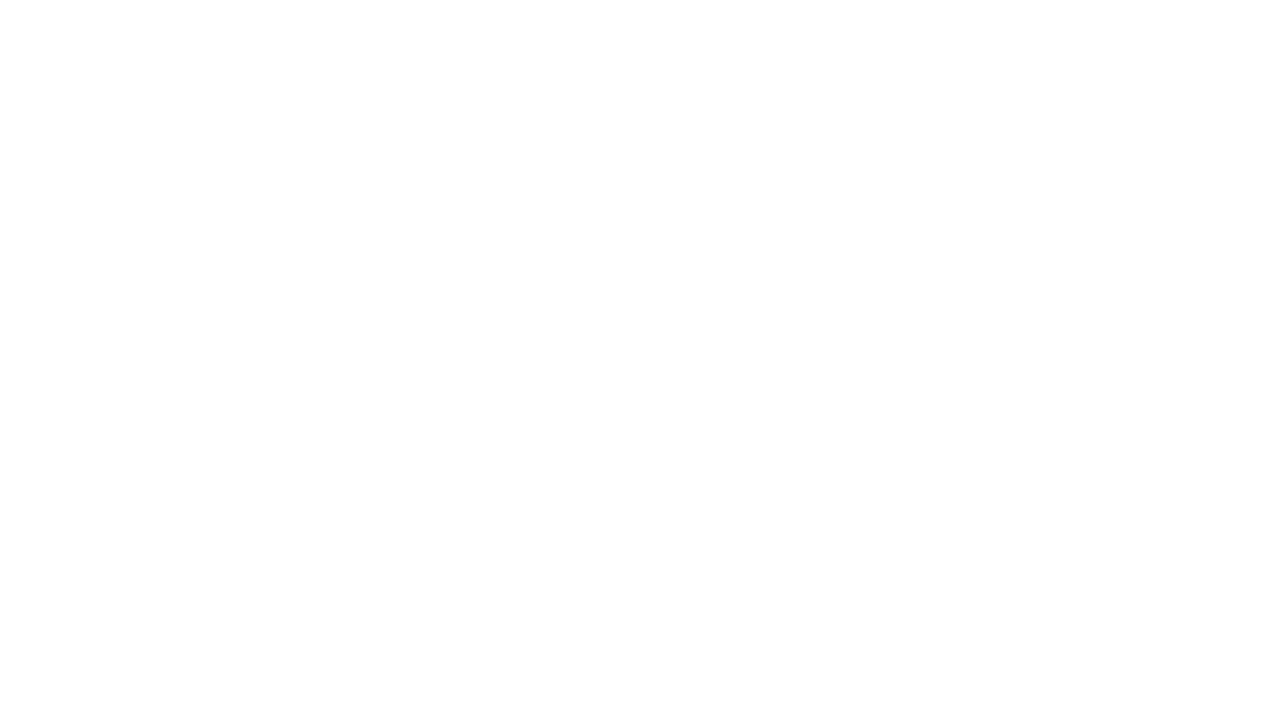

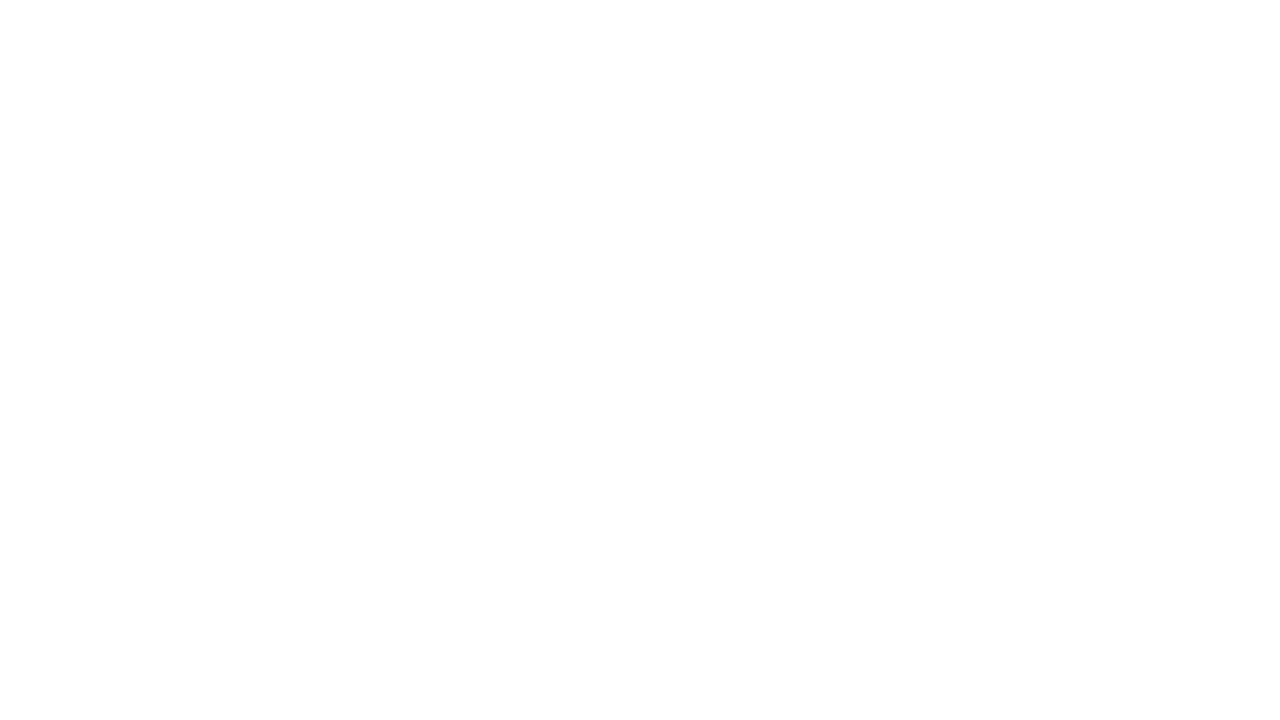